Tests that clicking Clear completed removes all completed todo items

Starting URL: https://demo.playwright.dev/todomvc

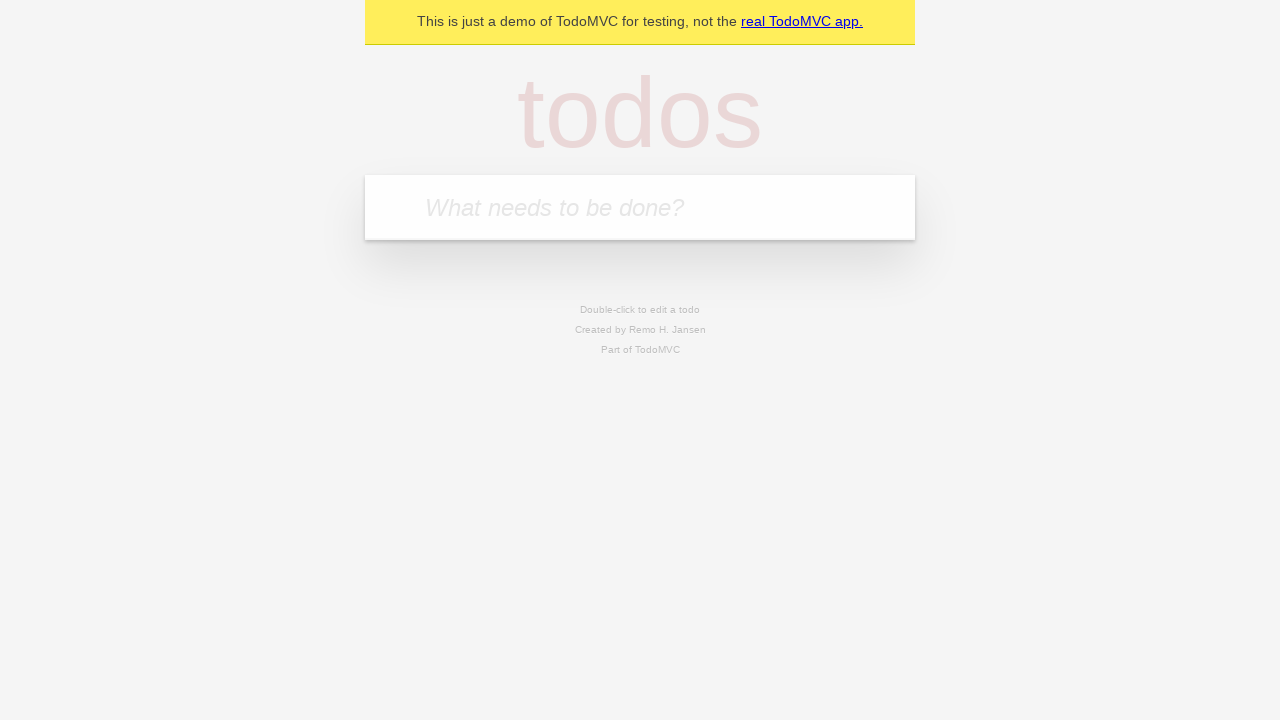

Filled todo input with 'buy some cheese' on internal:attr=[placeholder="What needs to be done?"i]
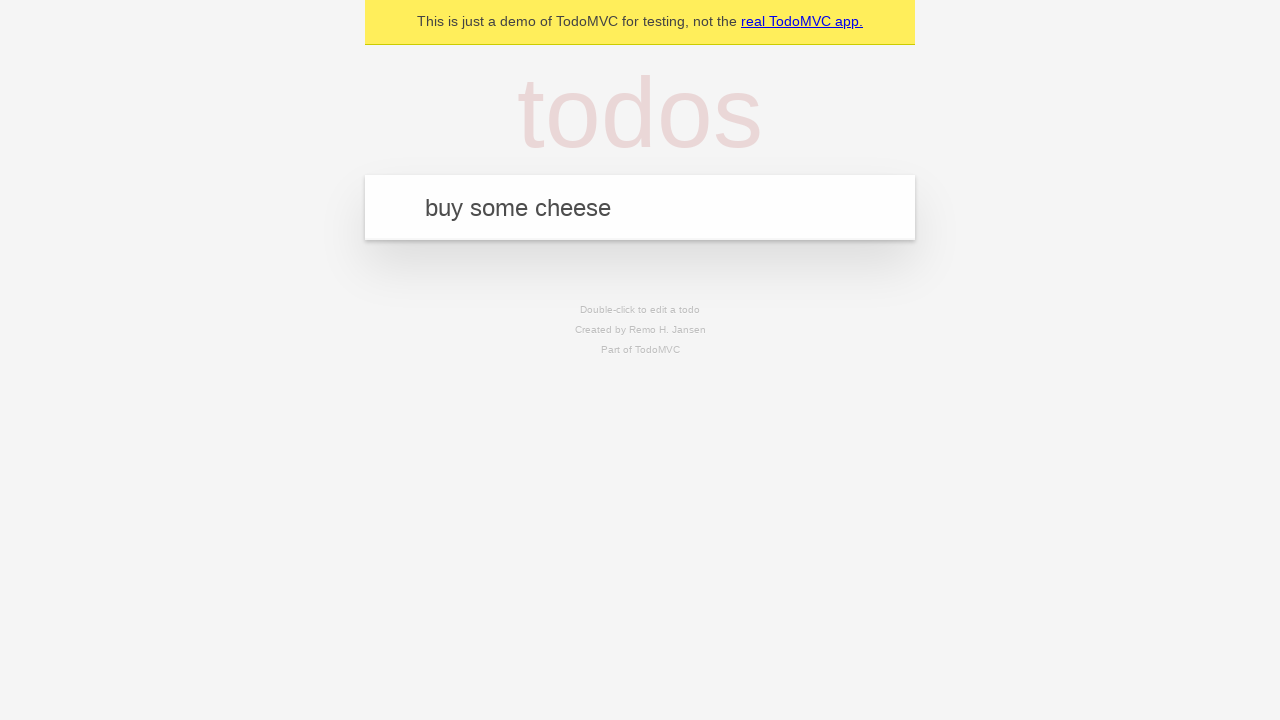

Pressed Enter to add first todo item on internal:attr=[placeholder="What needs to be done?"i]
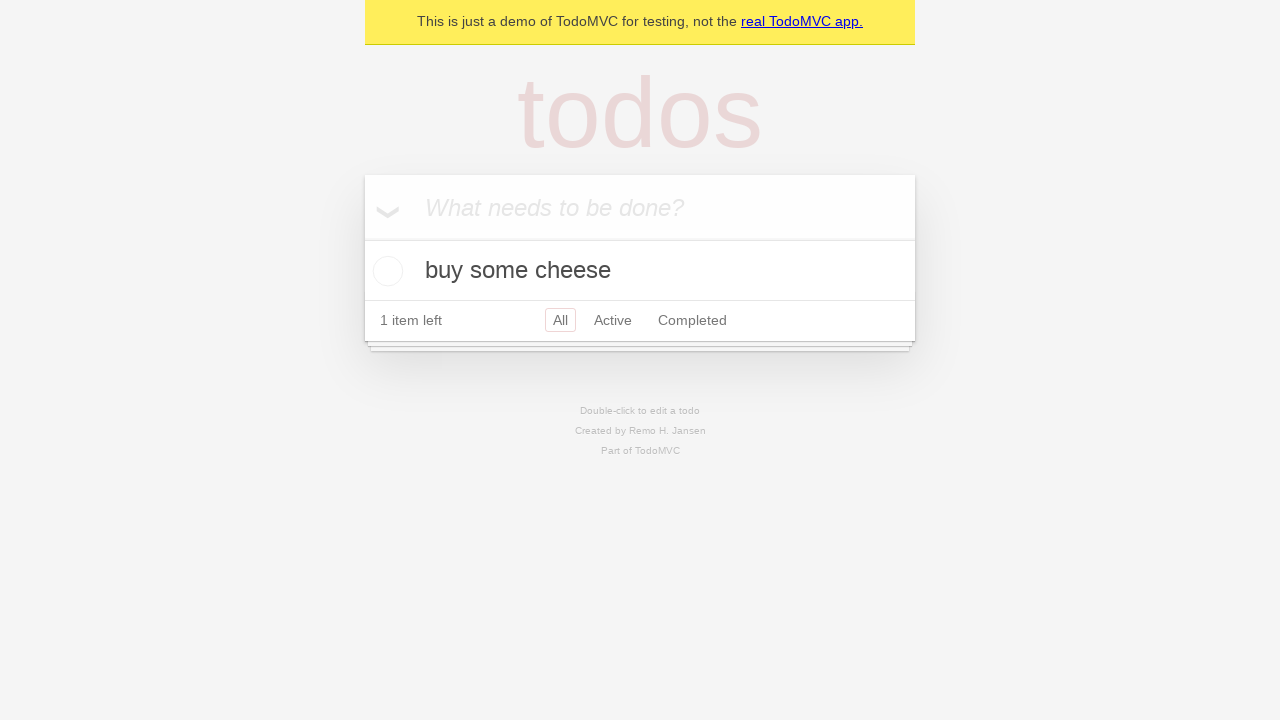

Filled todo input with 'feed the cat' on internal:attr=[placeholder="What needs to be done?"i]
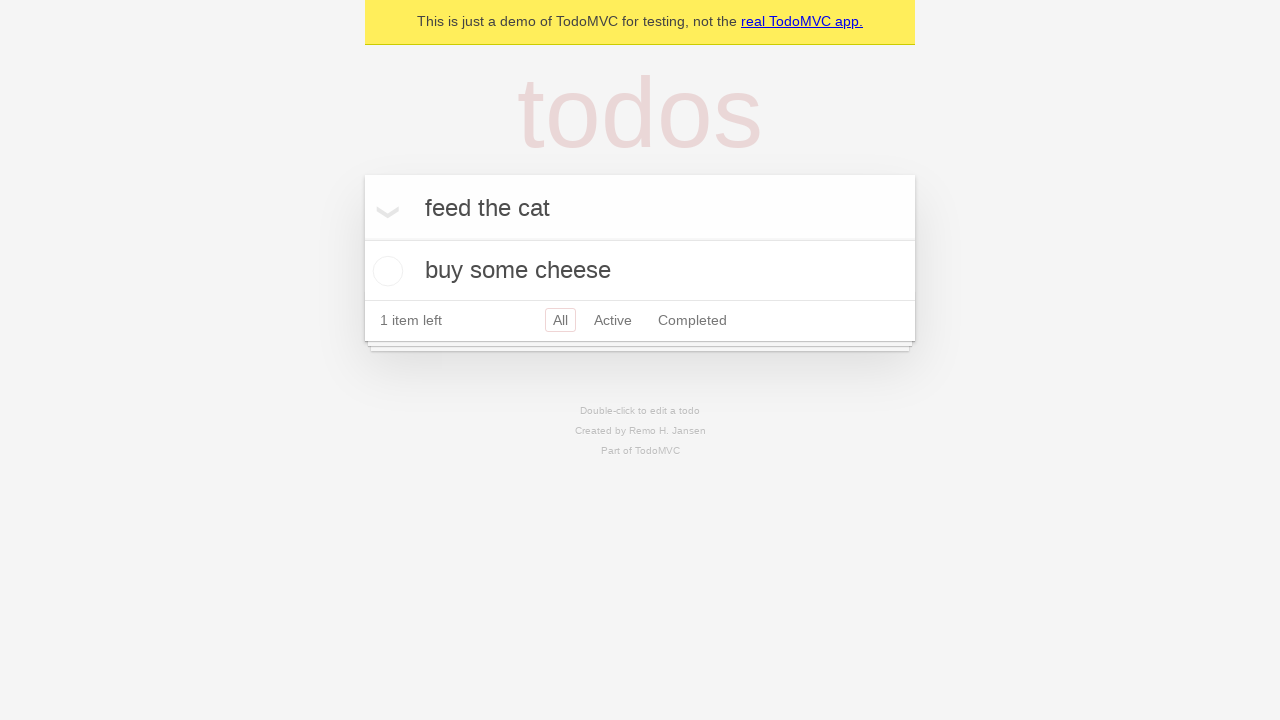

Pressed Enter to add second todo item on internal:attr=[placeholder="What needs to be done?"i]
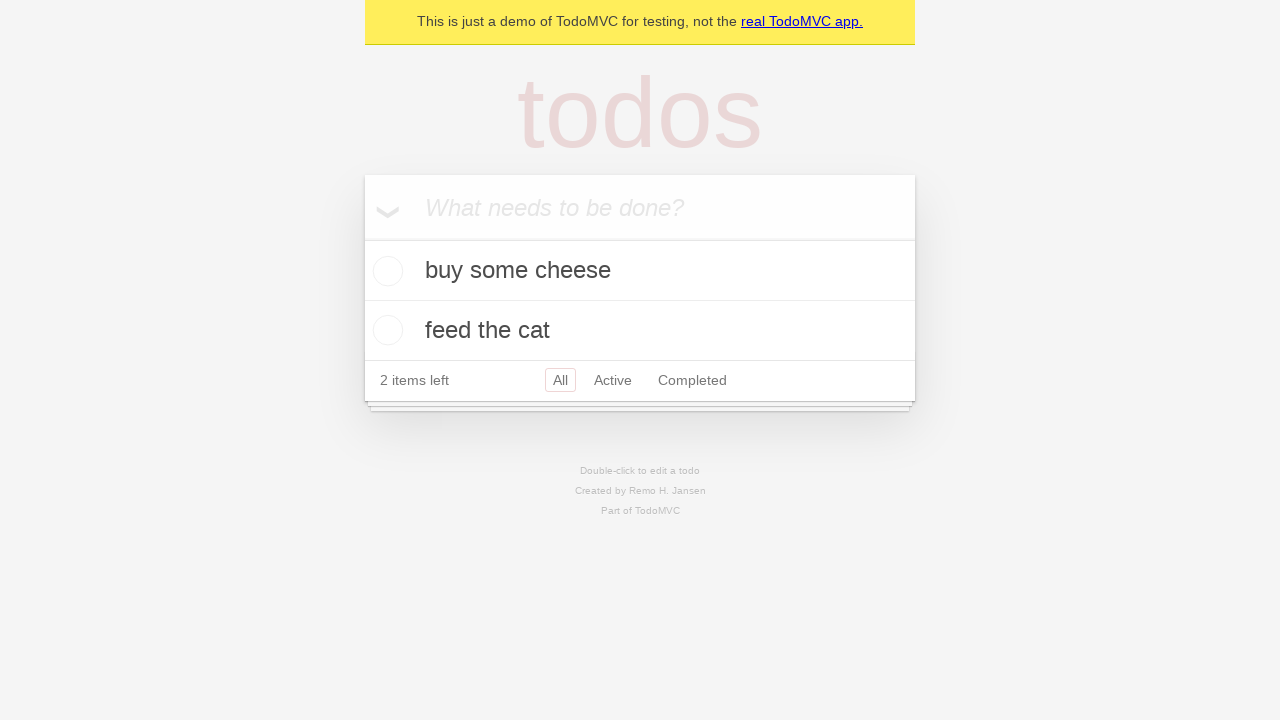

Filled todo input with 'book a doctors appointment' on internal:attr=[placeholder="What needs to be done?"i]
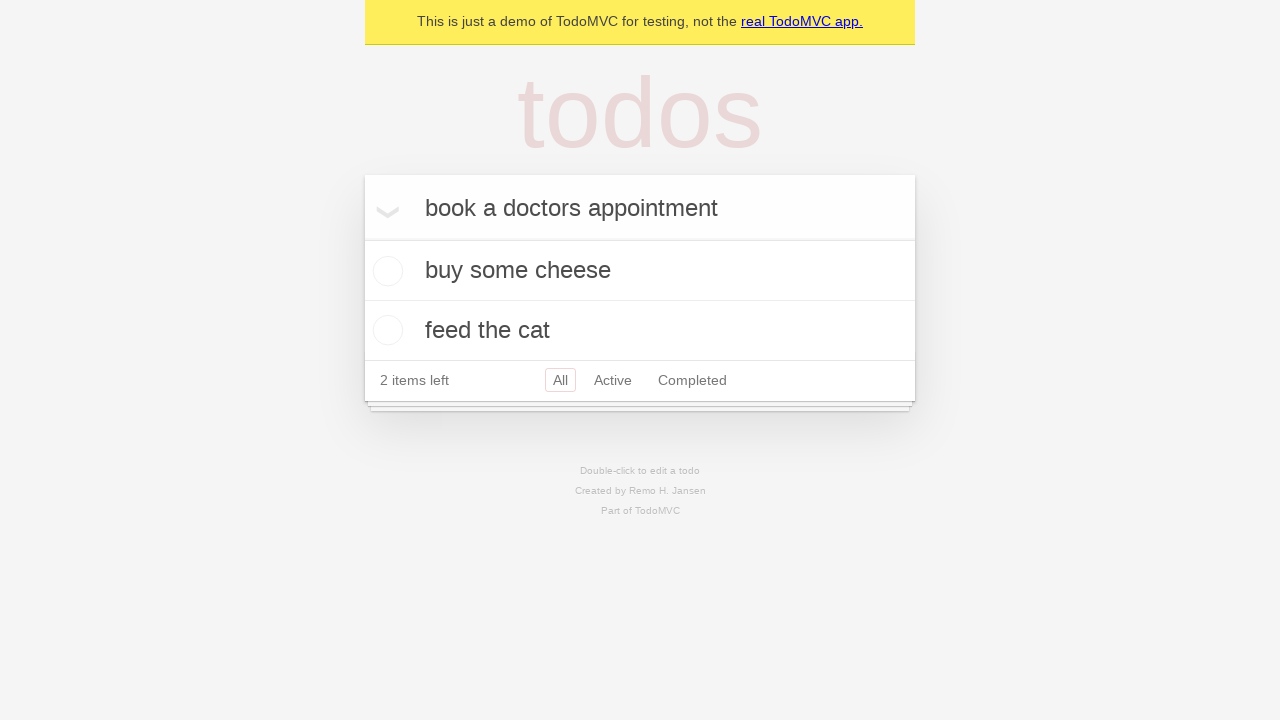

Pressed Enter to add third todo item on internal:attr=[placeholder="What needs to be done?"i]
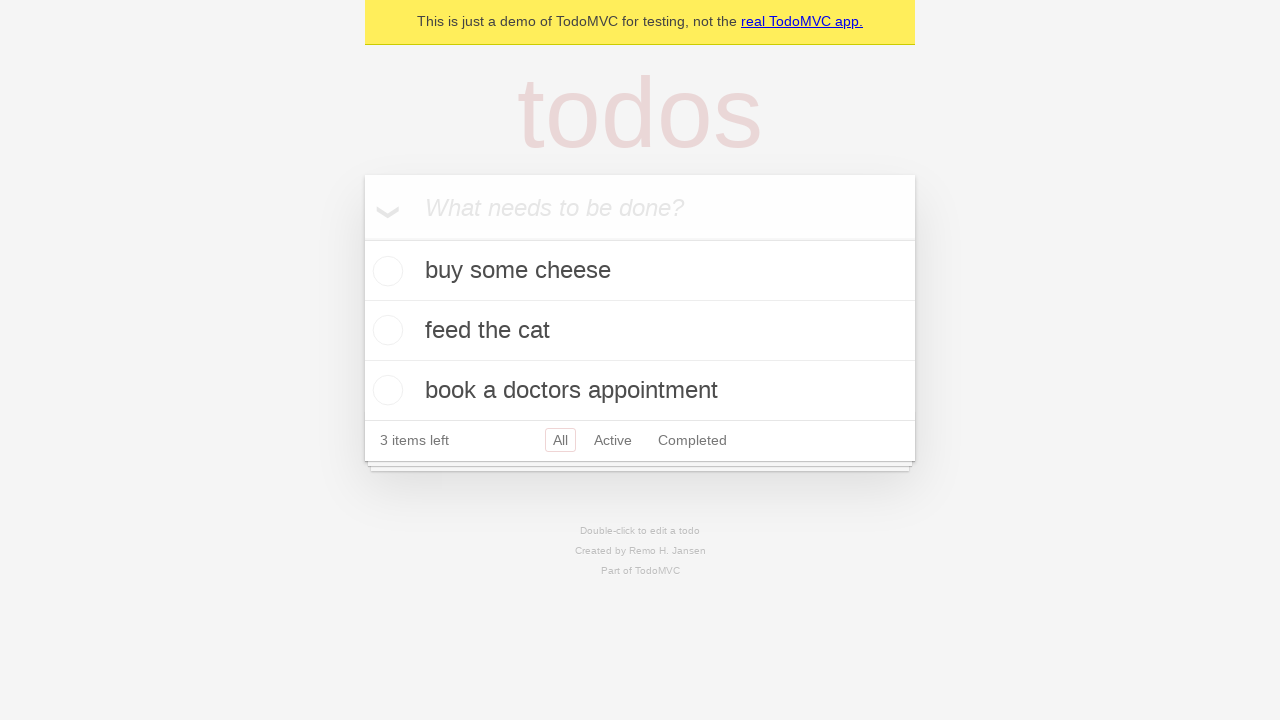

Checked the second todo item checkbox at (385, 330) on [data-testid='todo-item'] >> nth=1 >> internal:role=checkbox
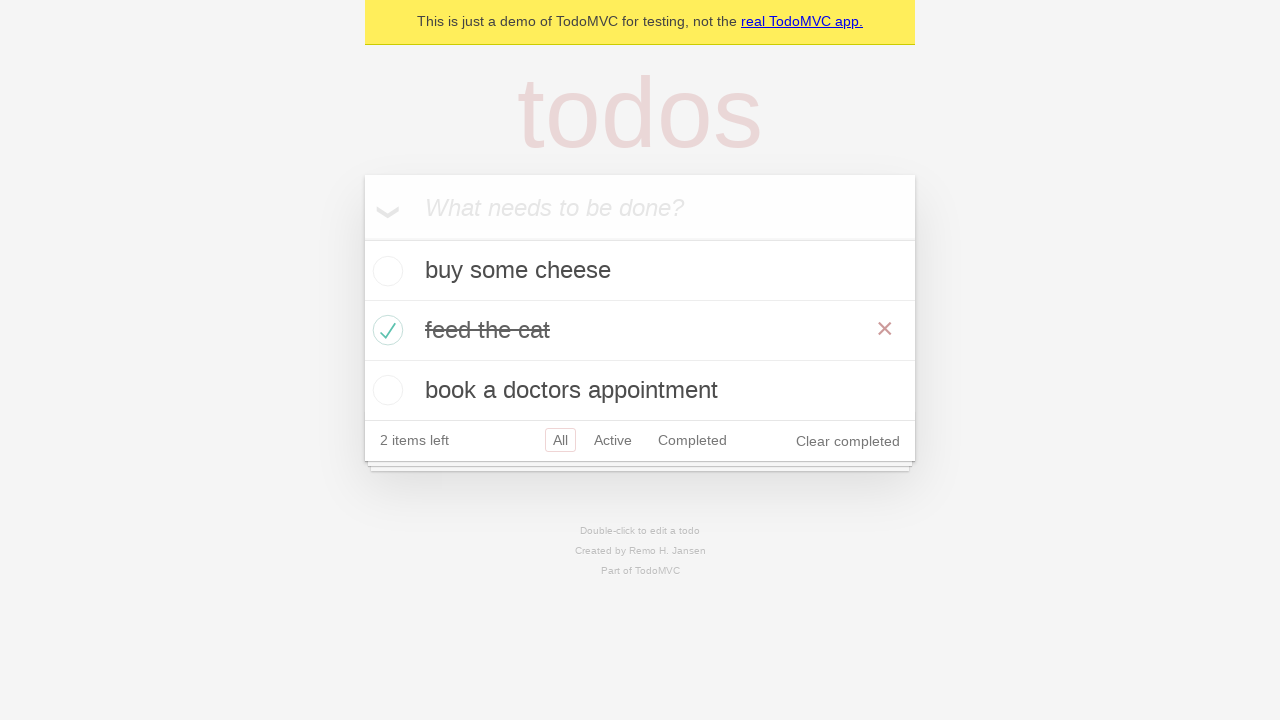

Clicked 'Clear completed' button to remove completed items at (848, 441) on internal:role=button[name="Clear completed"i]
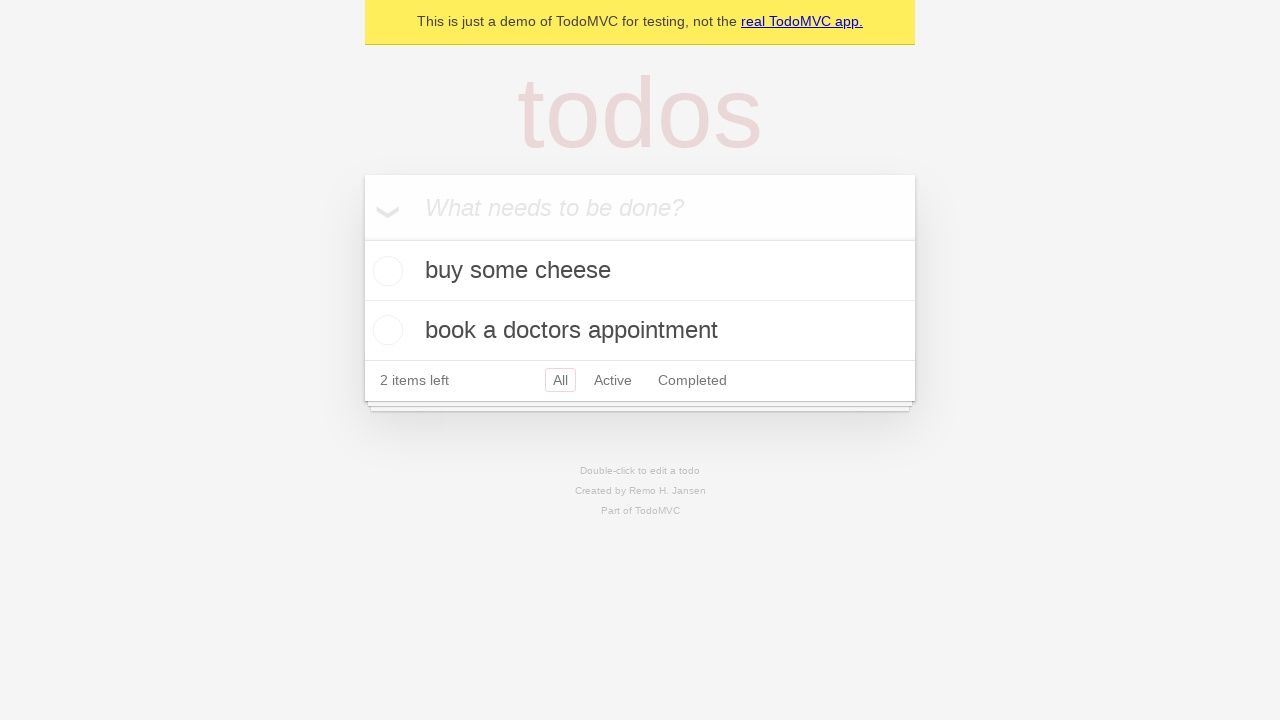

Waited for todo items to update after clearing completed items
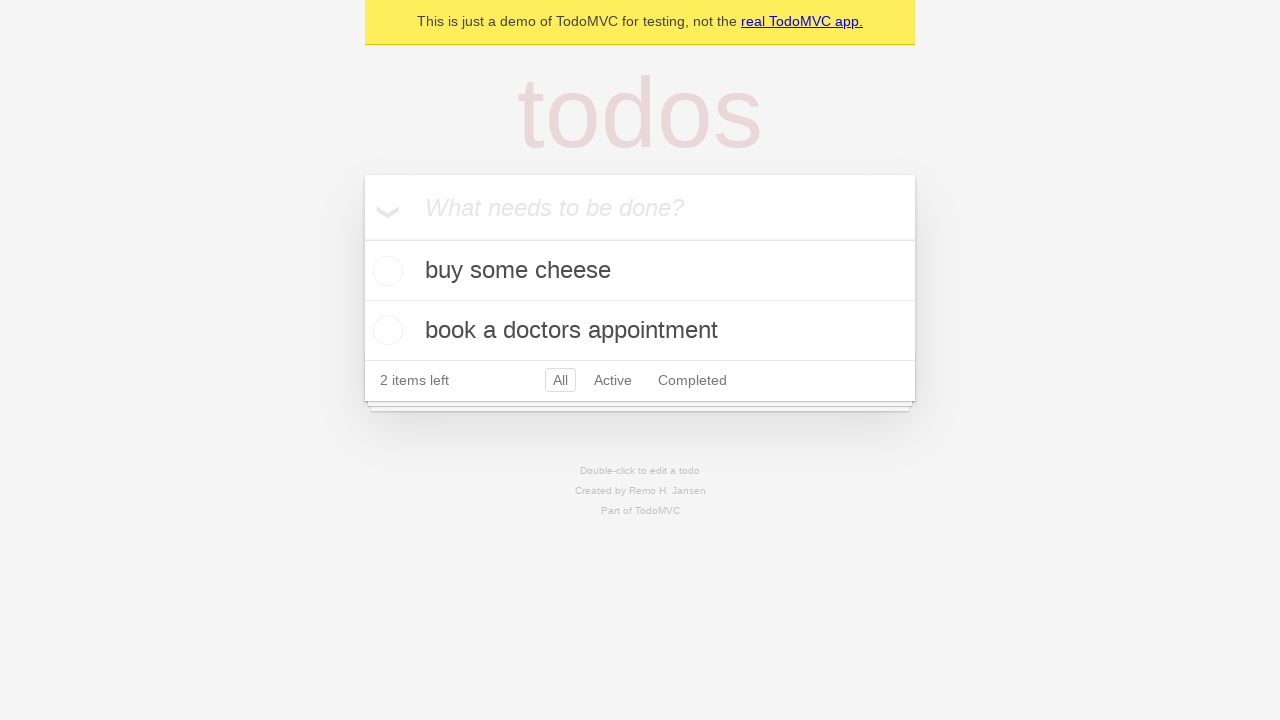

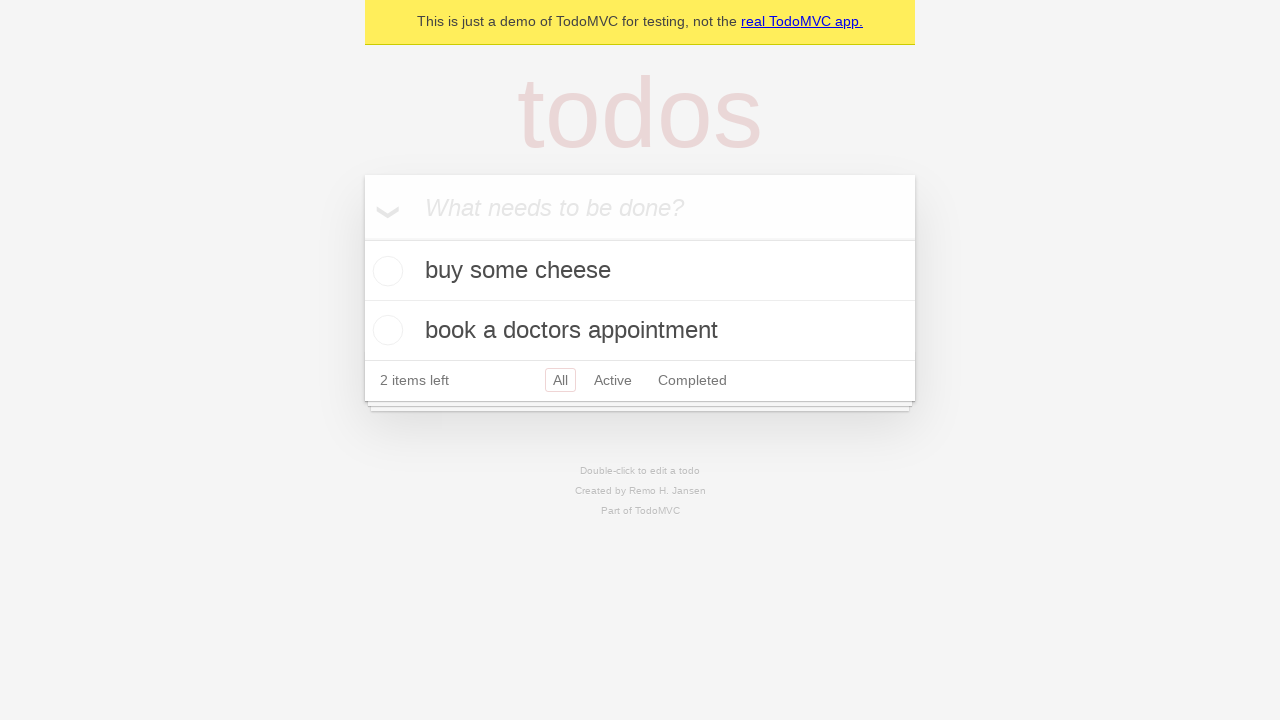